Tests TinyMCE editor functionality by filling text into the textarea editor

Starting URL: https://demo.automationtesting.in/TinyMCE.html

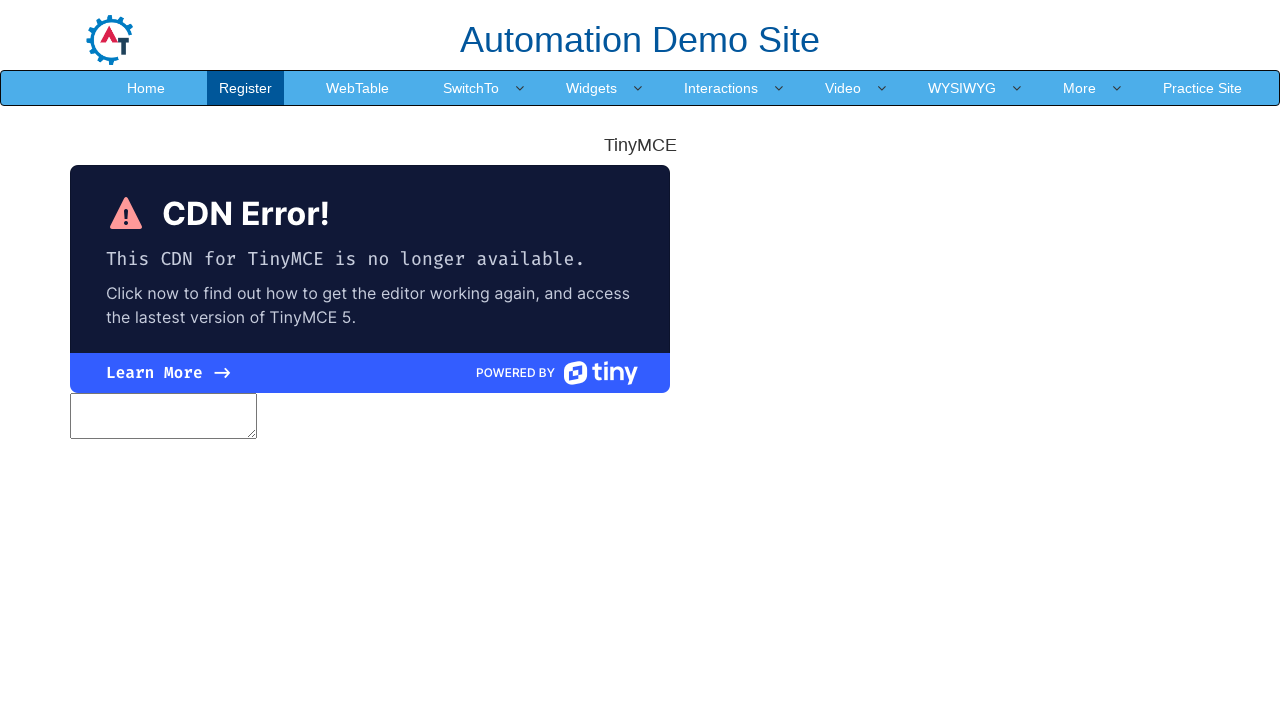

Filled TinyMCE textarea editor with 'BRAZIL' on xpath=/html/body/section/div[1]/div/div/textarea
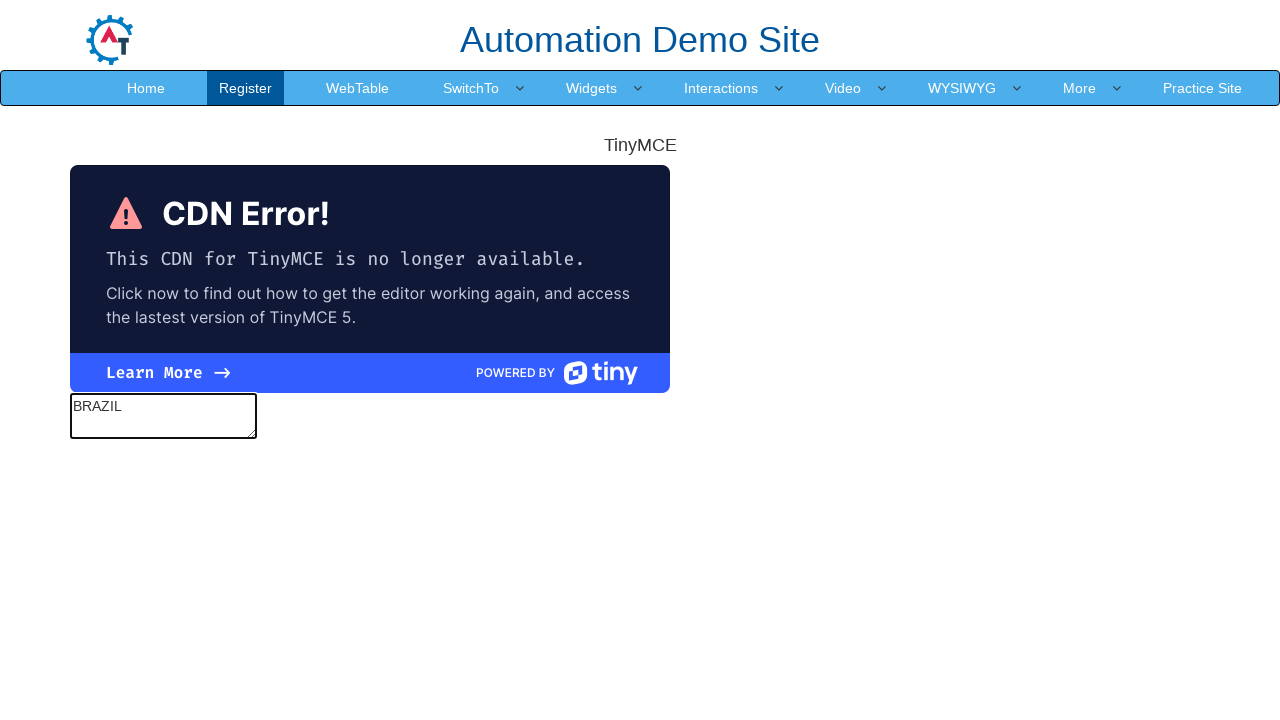

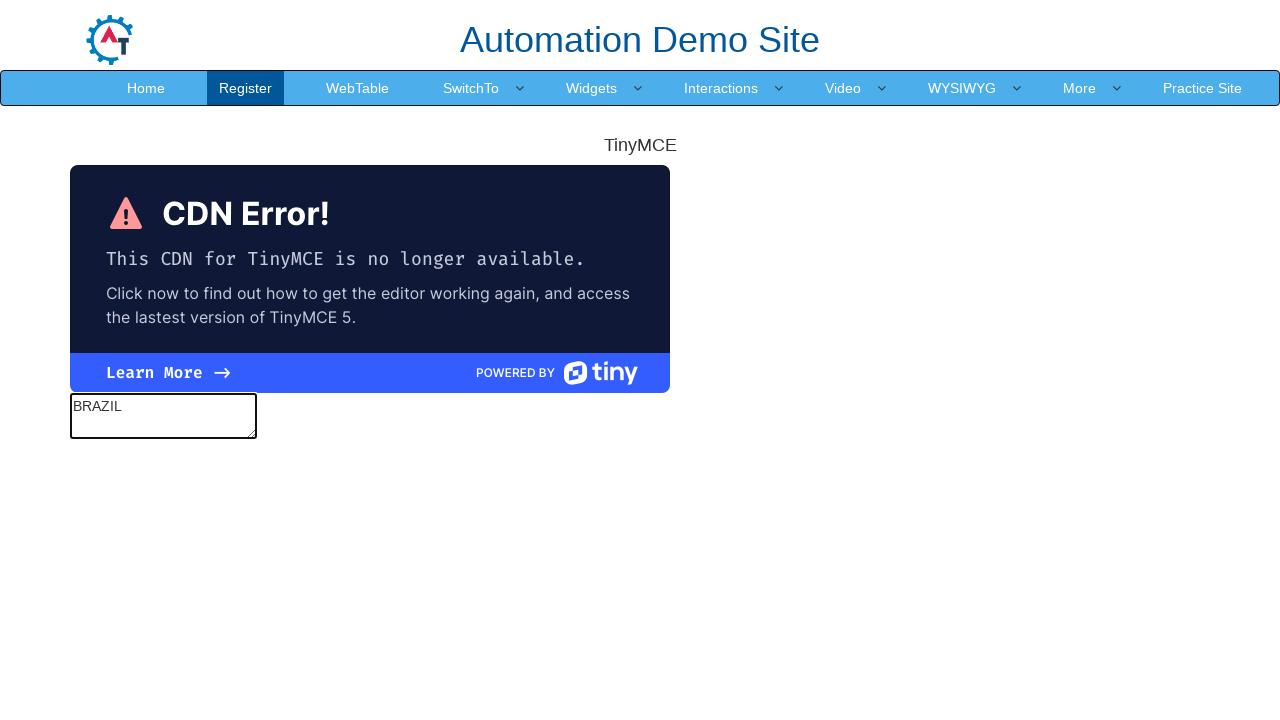